Tests clicking on the 'Unauthorized' API call link which returns a 401 status code

Starting URL: https://demoqa.com/links

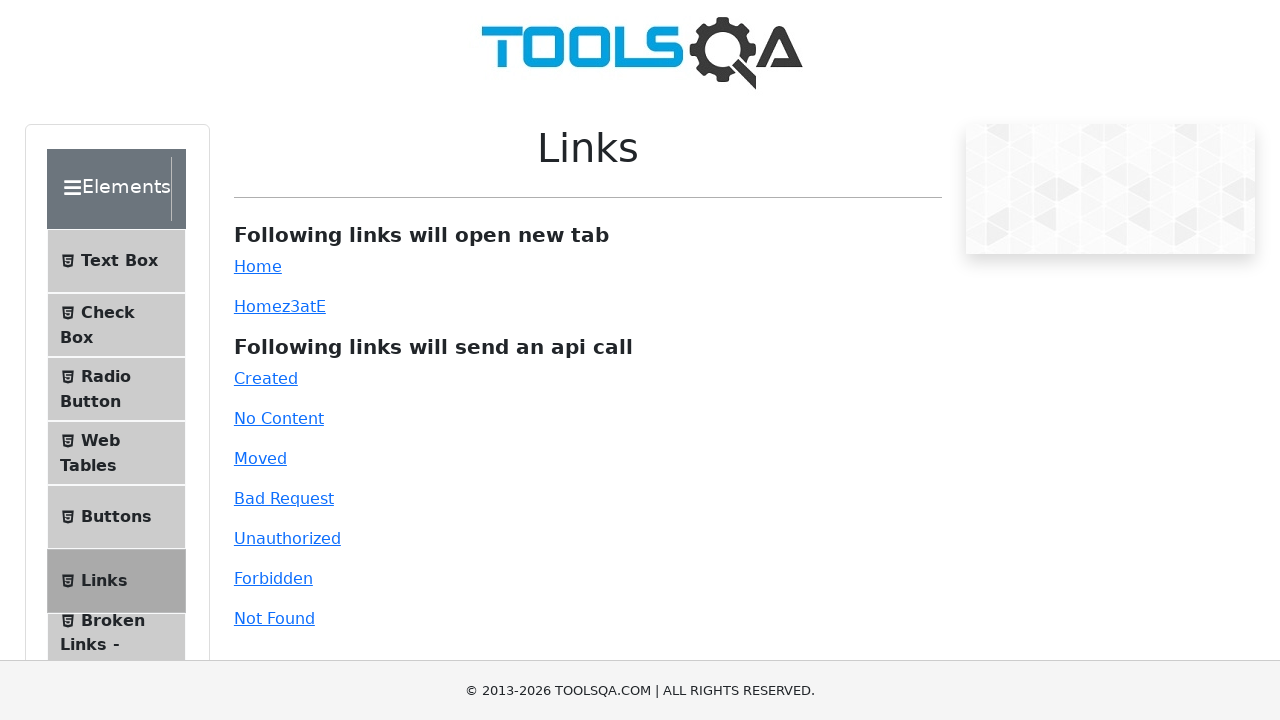

Navigated to https://demoqa.com/links
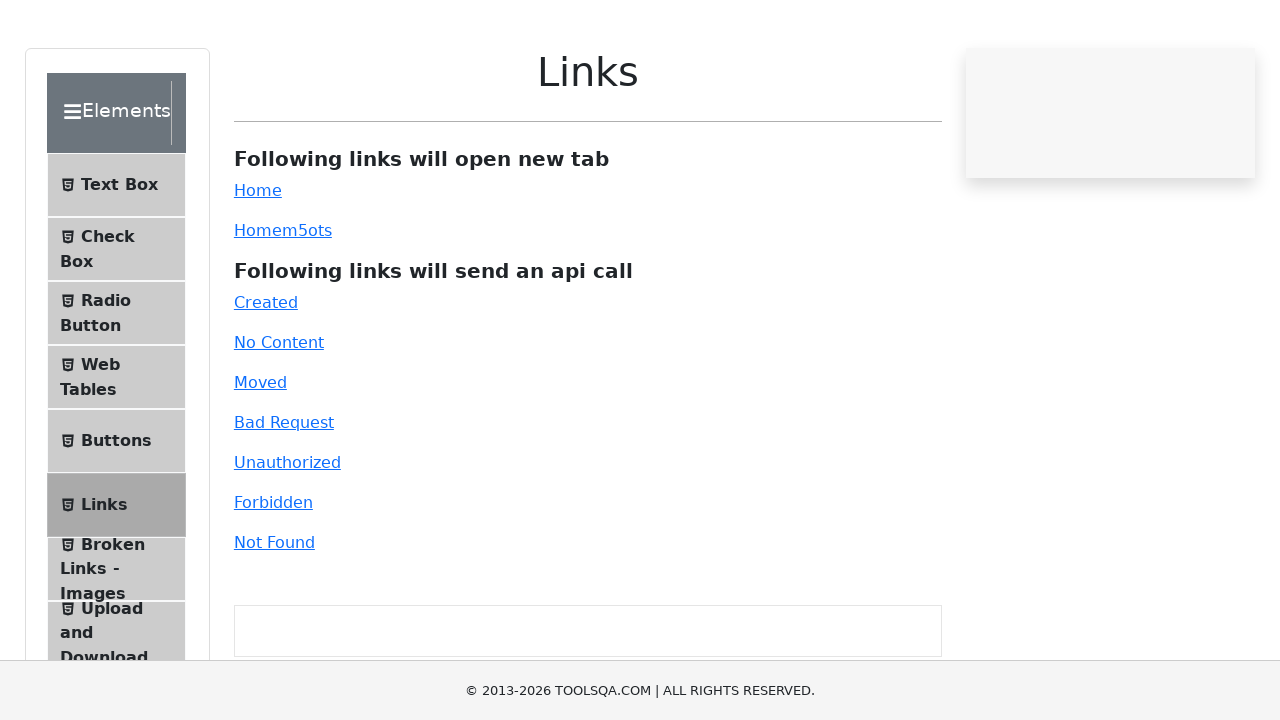

Clicked on the 'Unauthorized' API call link at (287, 538) on #unauthorized
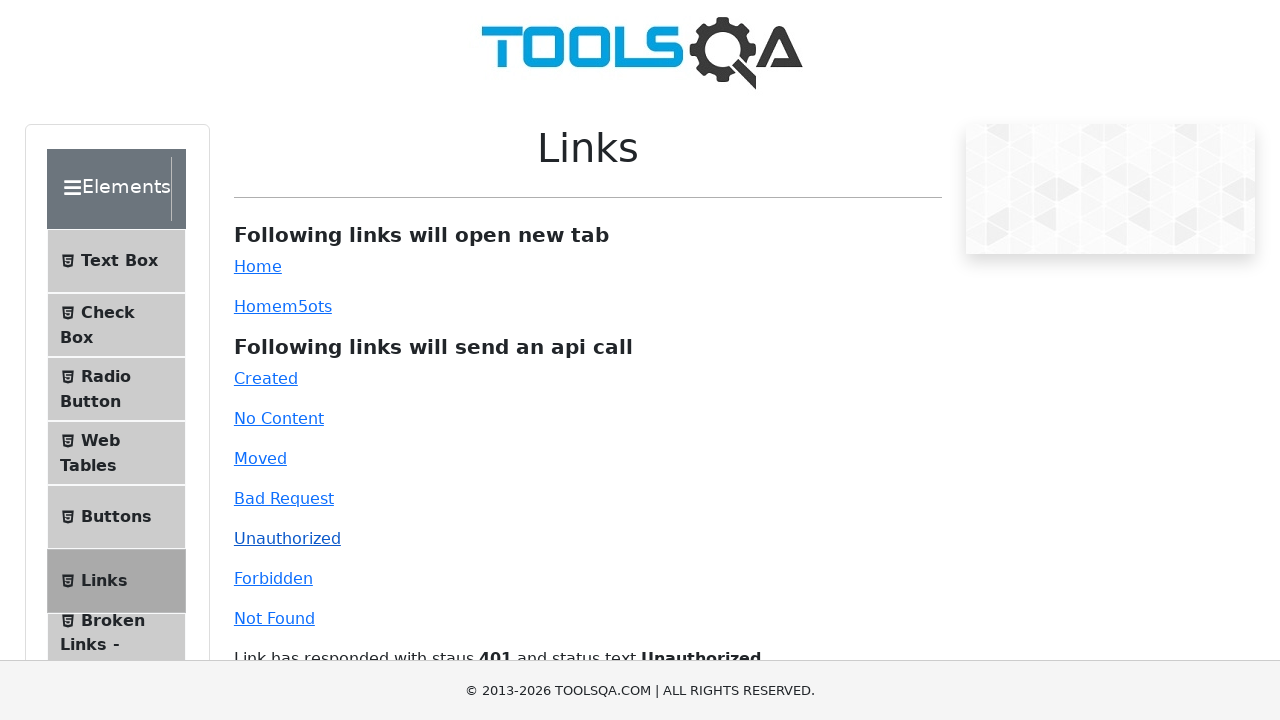

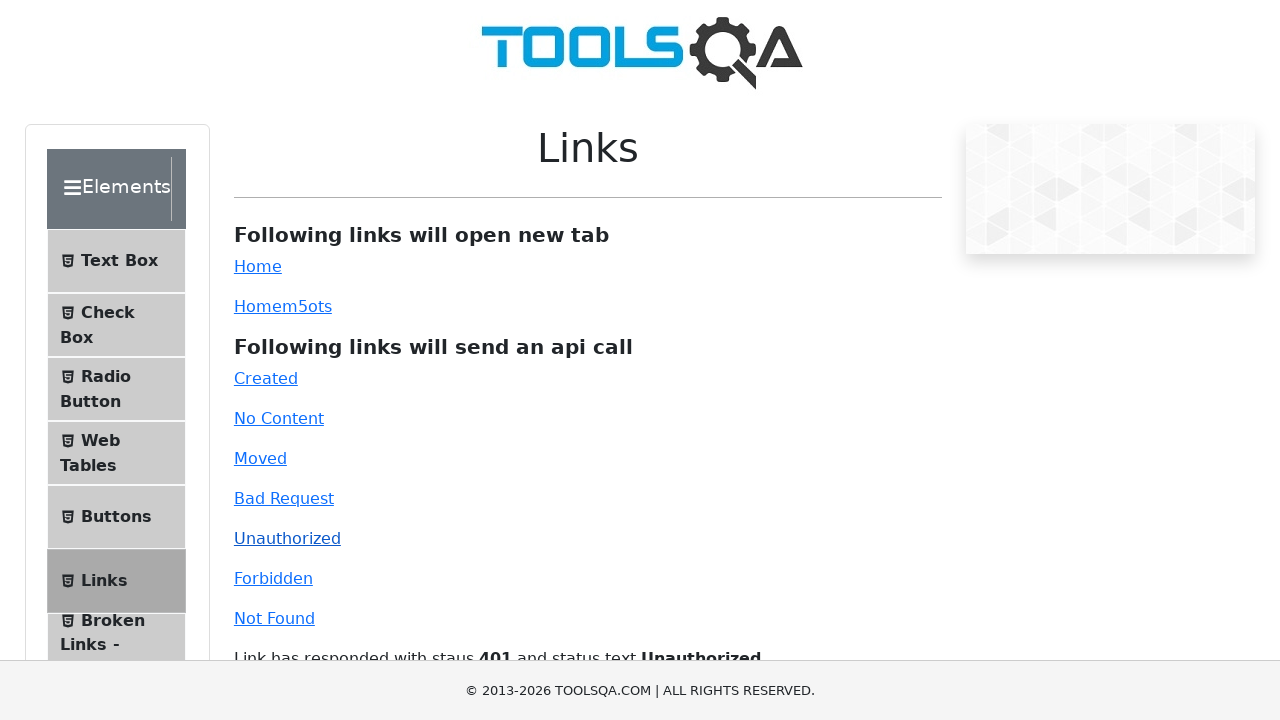